Navigates to Google Scholar, opens the drawer menu by clicking the menu button, and then opens the advanced search option from the menu.

Starting URL: https://scholar.google.com/

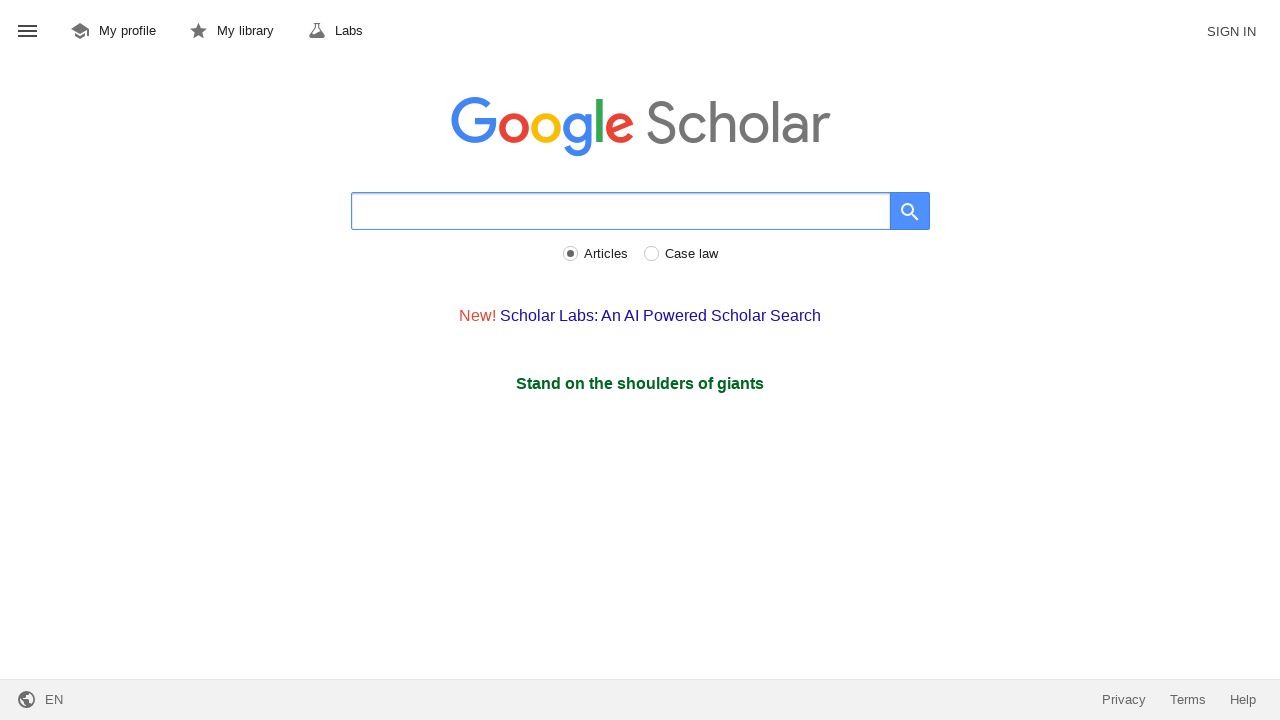

Clicked drawer menu button to open navigation menu at (28, 32) on #gs_hdr_mnu
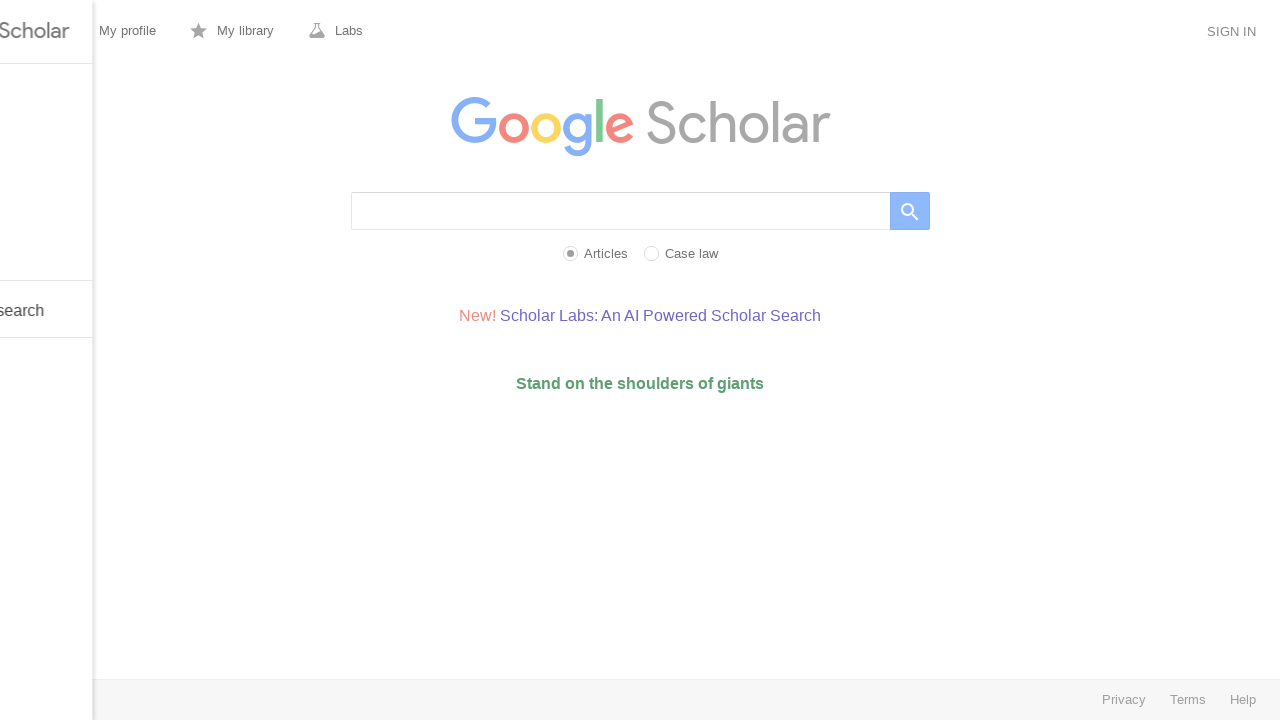

Menu opened and advanced search option became visible
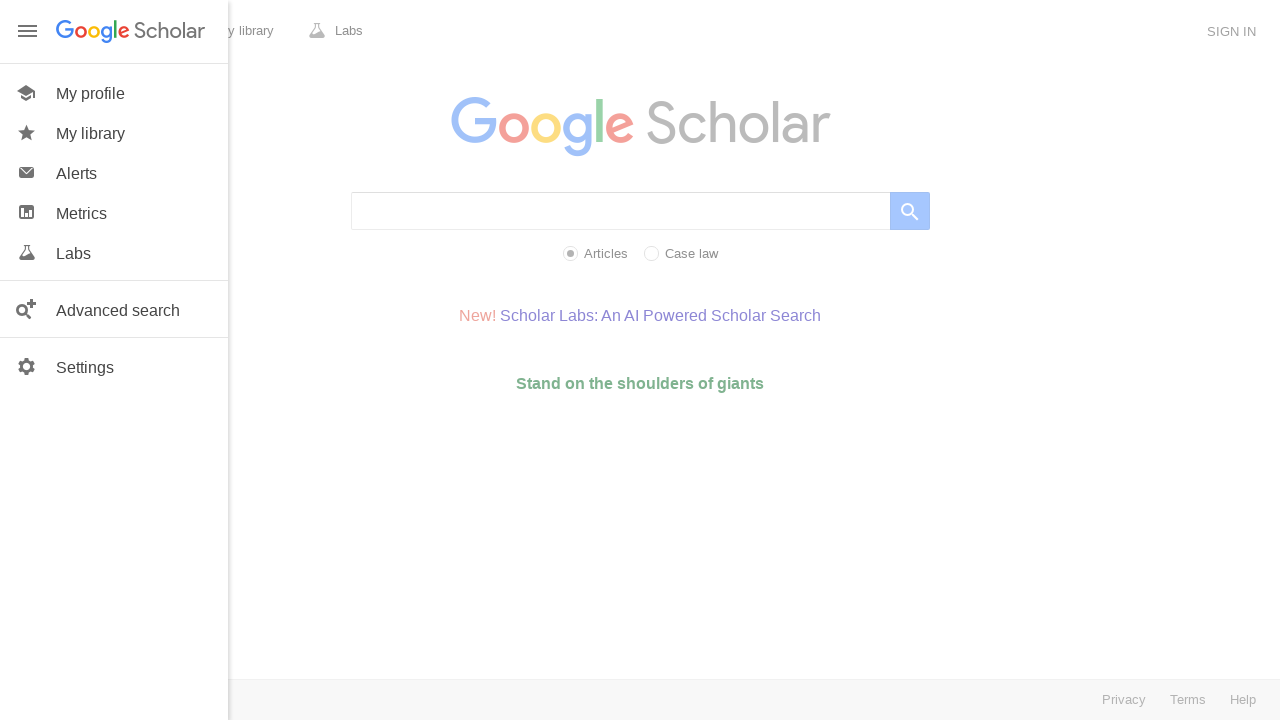

Clicked advanced search option from menu at (114, 309) on #gs_hp_drw_adv
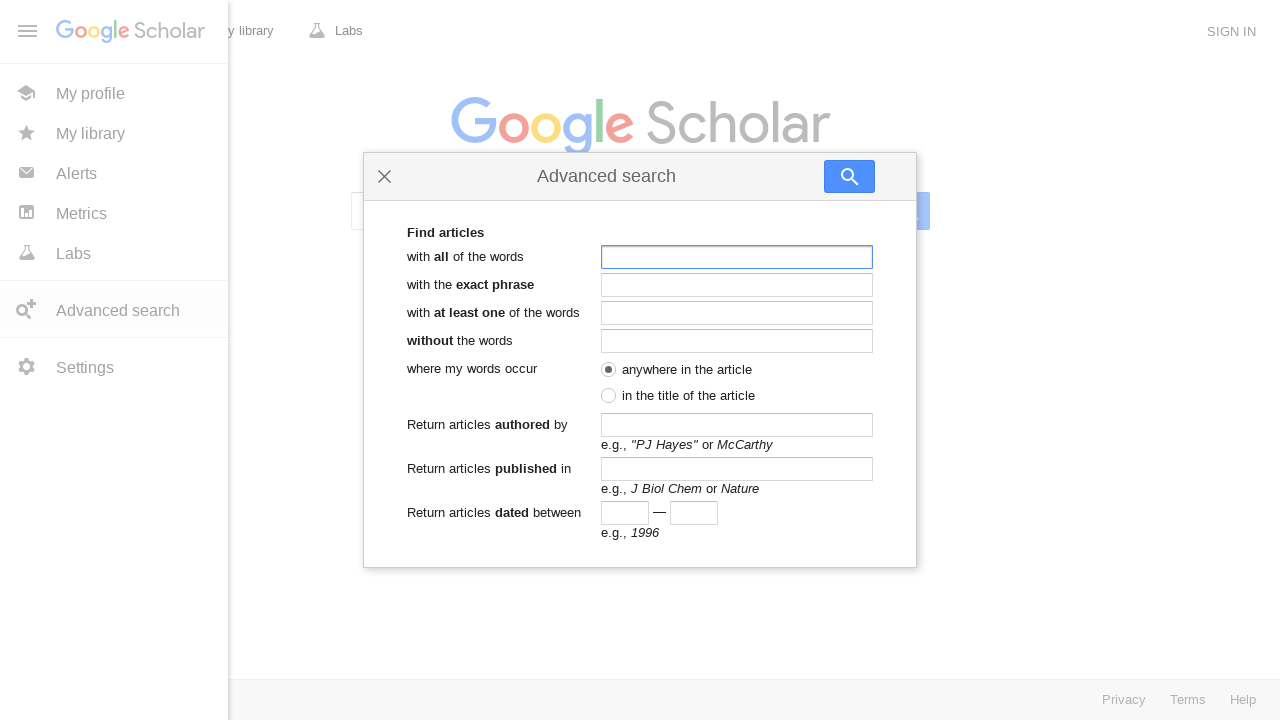

Advanced search form loaded successfully
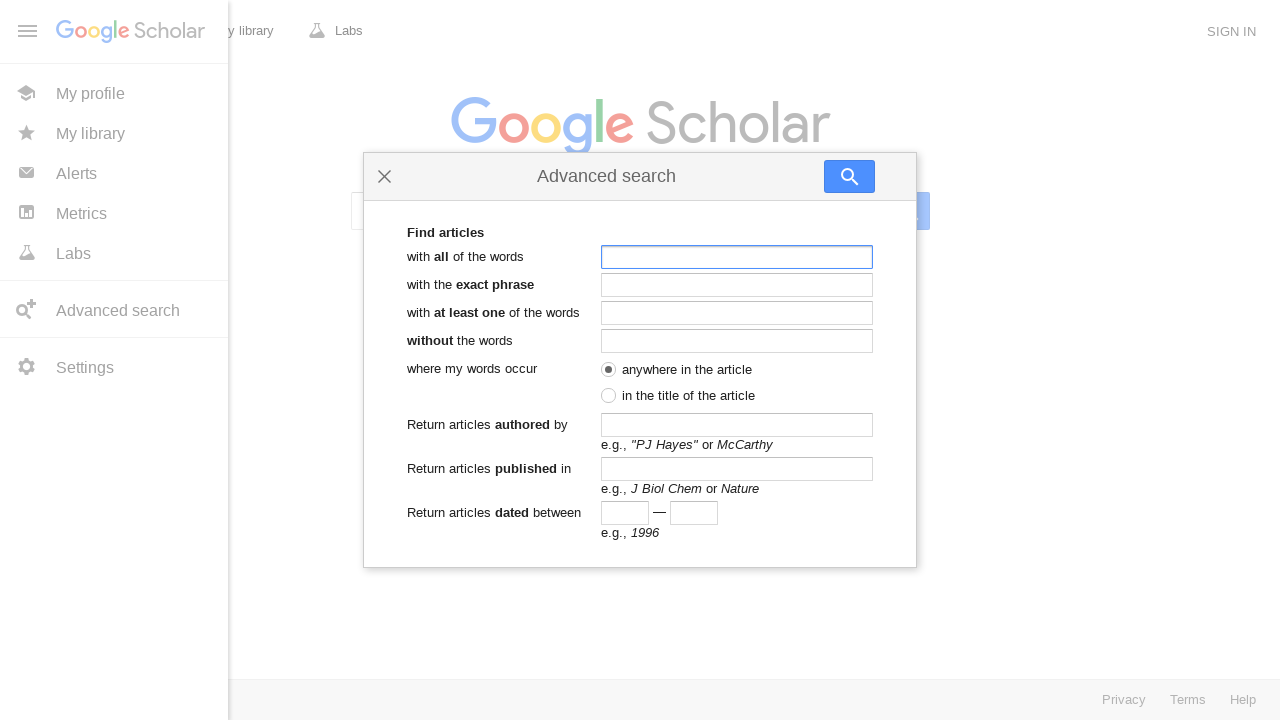

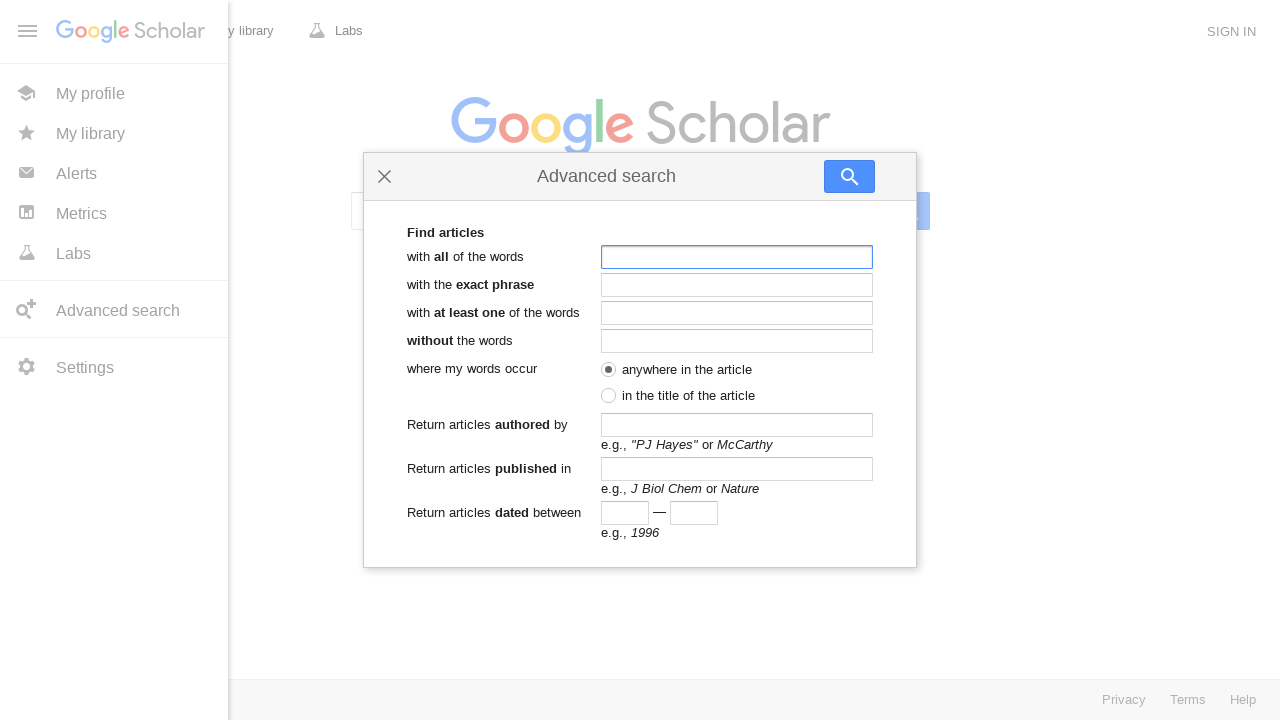